Navigates to a DevTools test page and clicks a button to trigger a JavaScript action

Starting URL: https://www.selenium.dev/selenium/web/devToolsRequestInterceptionTest.html

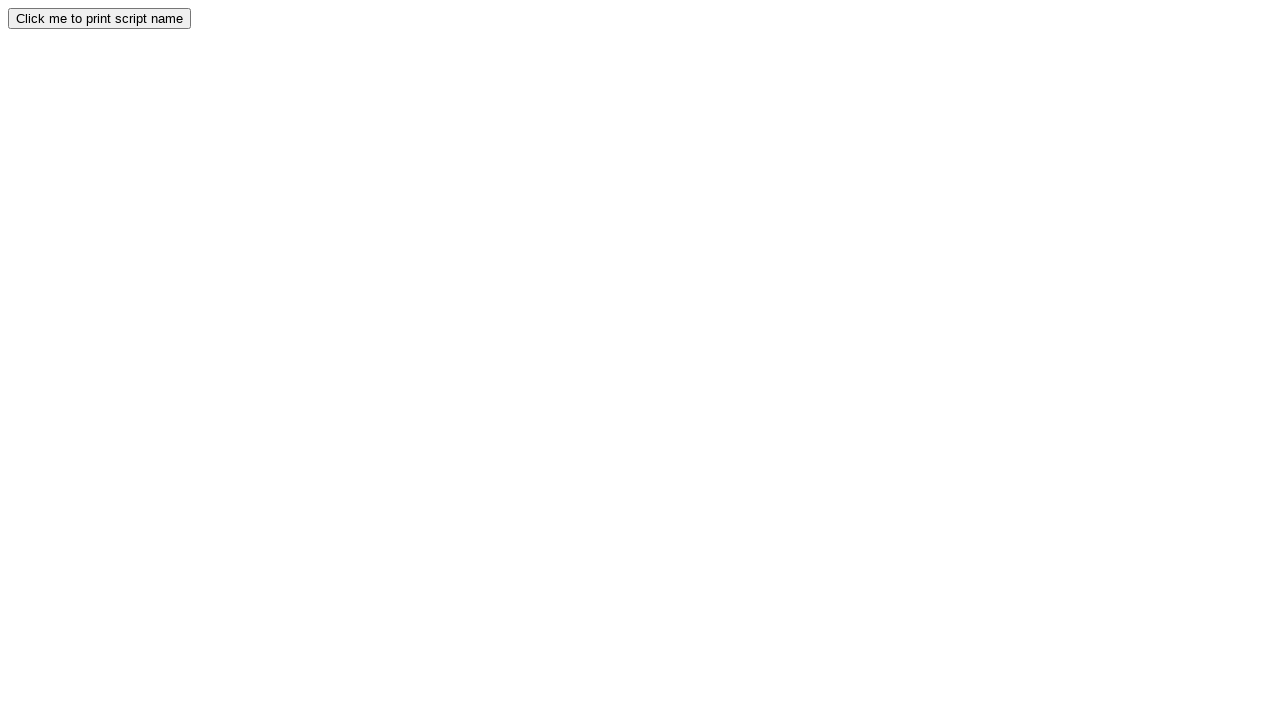

Navigated to DevTools test page
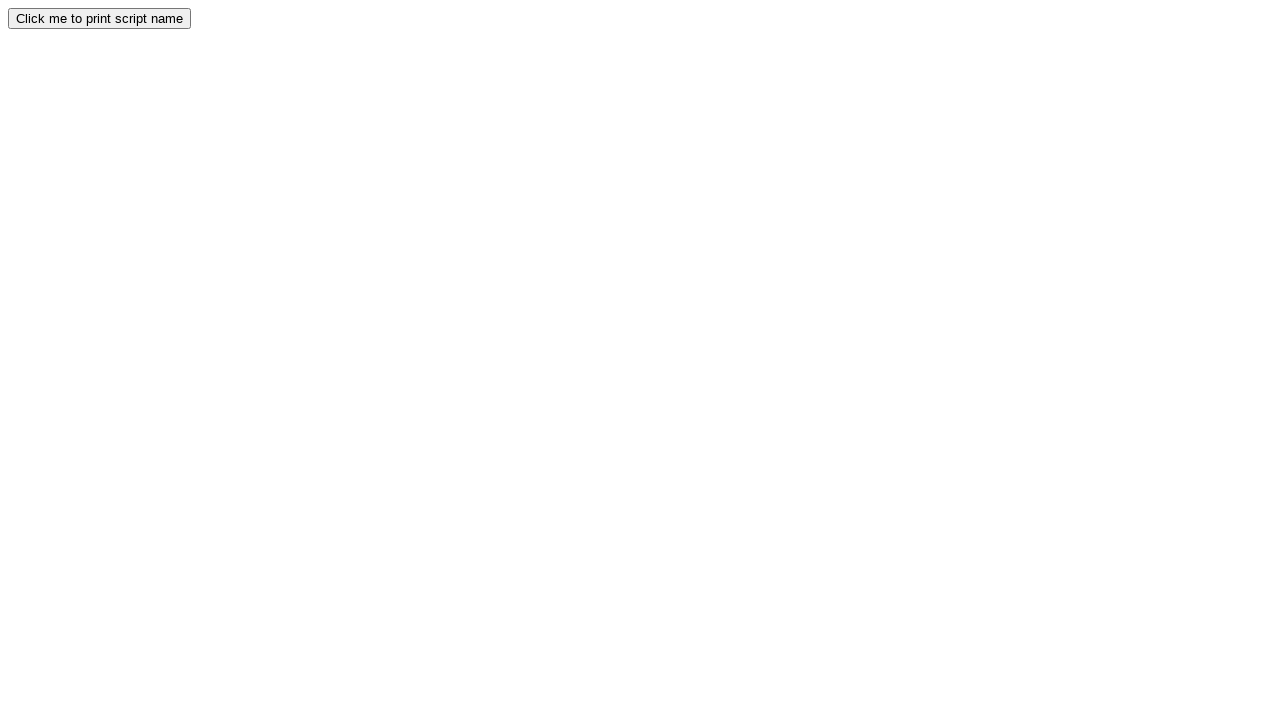

Clicked button to trigger JavaScript action at (100, 18) on button
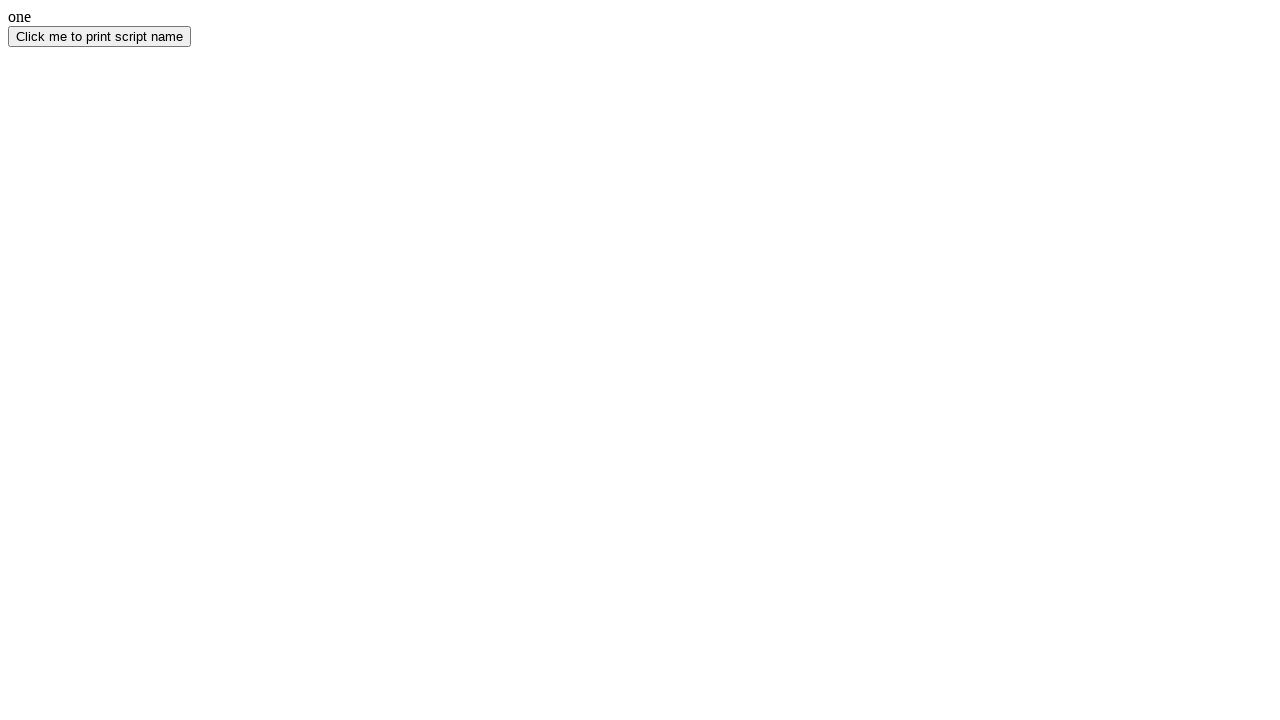

Result element populated and visible
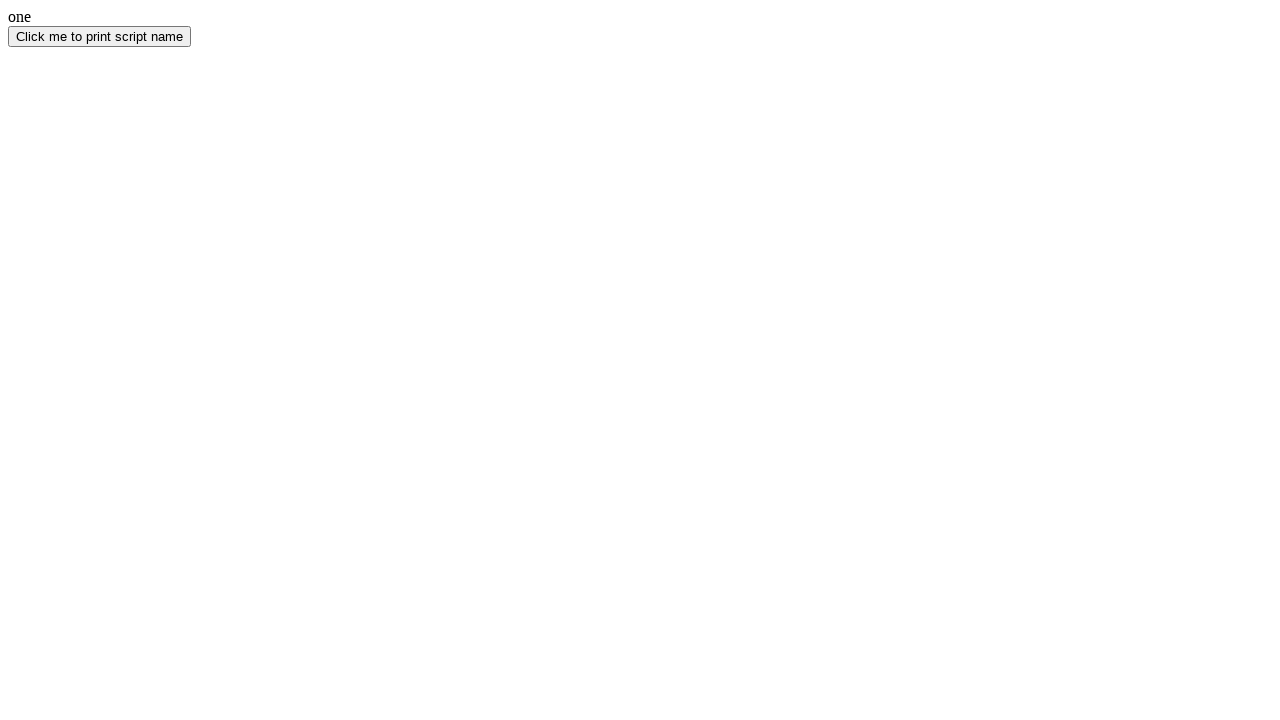

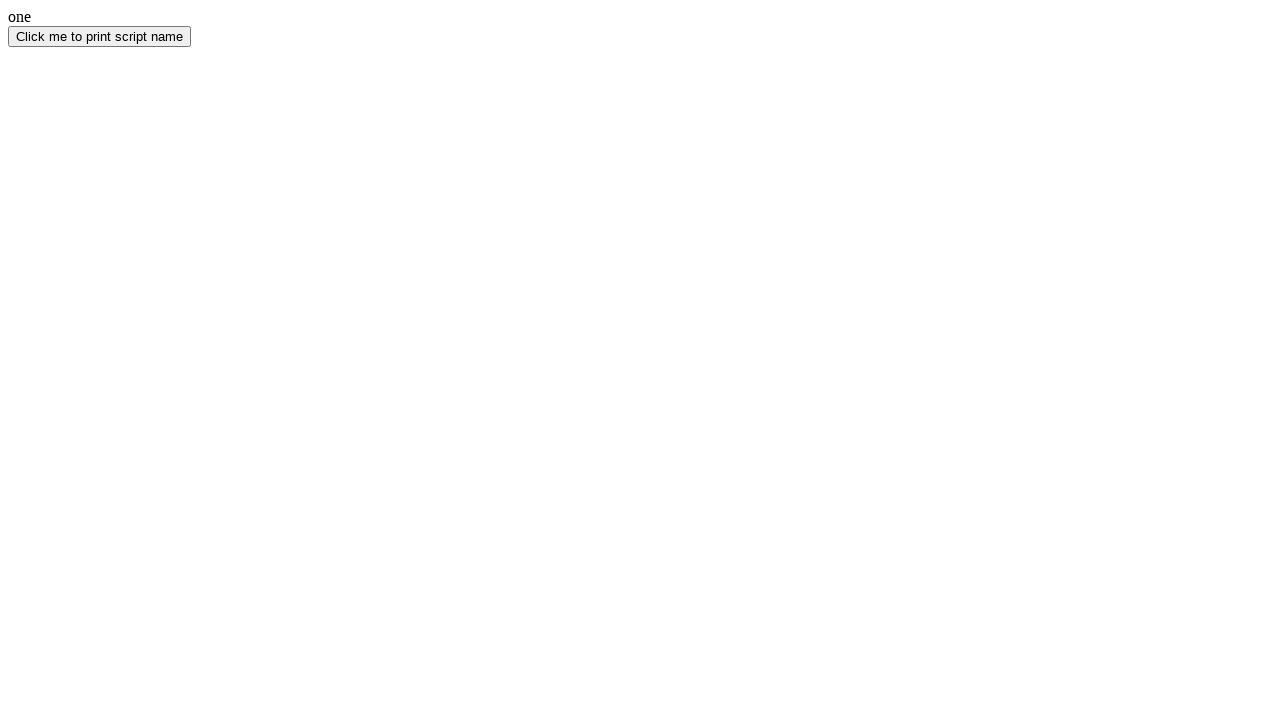